Tests autocomplete dropdown functionality by typing partial country name and selecting India from the suggestions

Starting URL: https://rahulshettyacademy.com/dropdownsPractise/

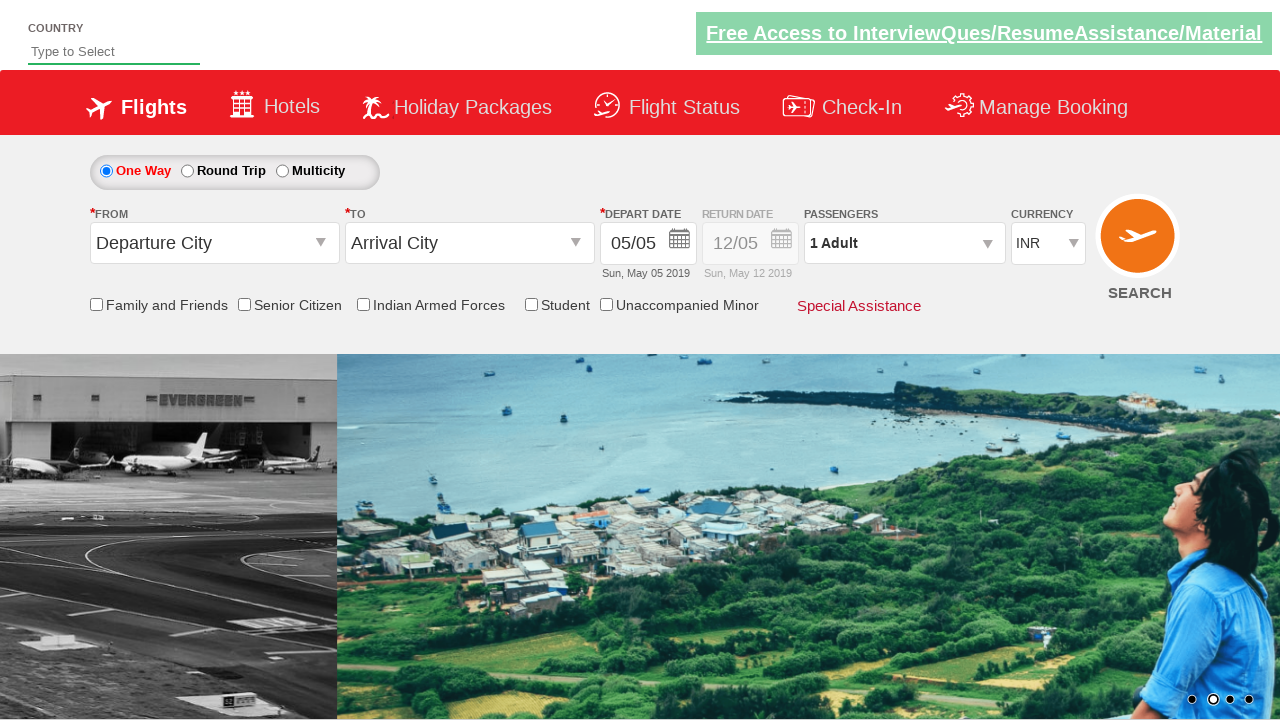

Typed 'Ind' in autocomplete field on #autosuggest
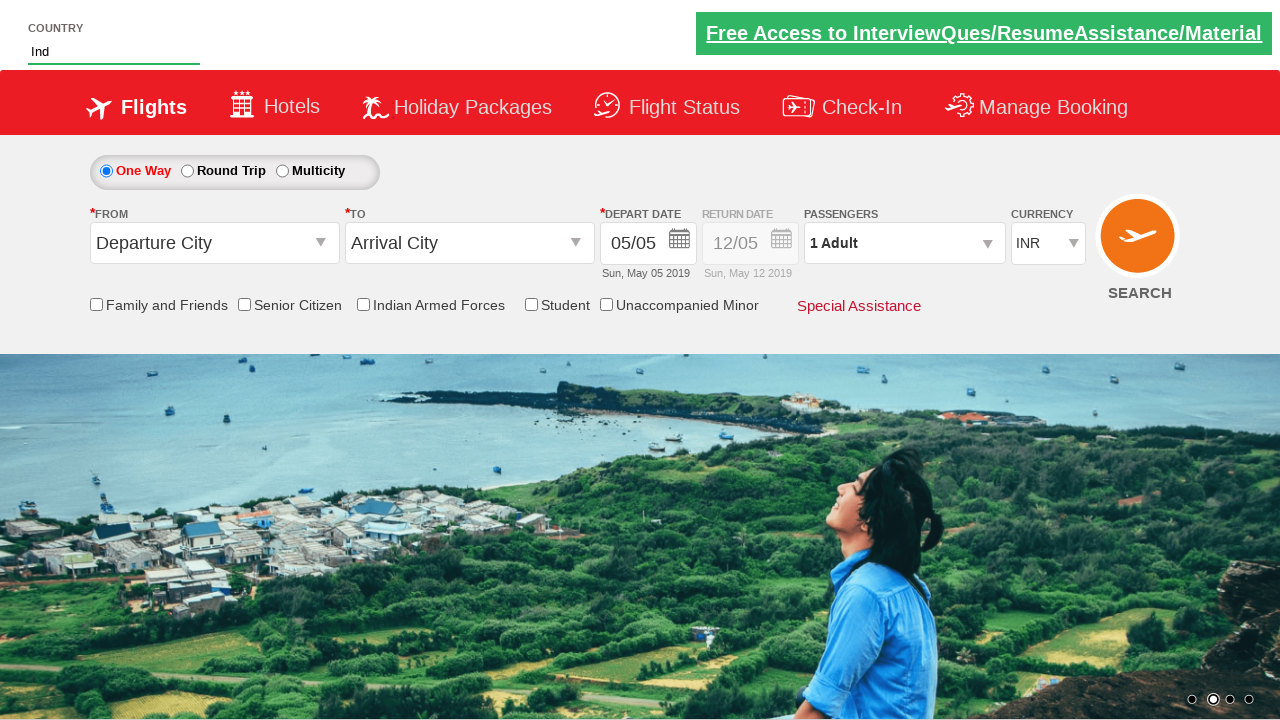

Dropdown suggestions appeared
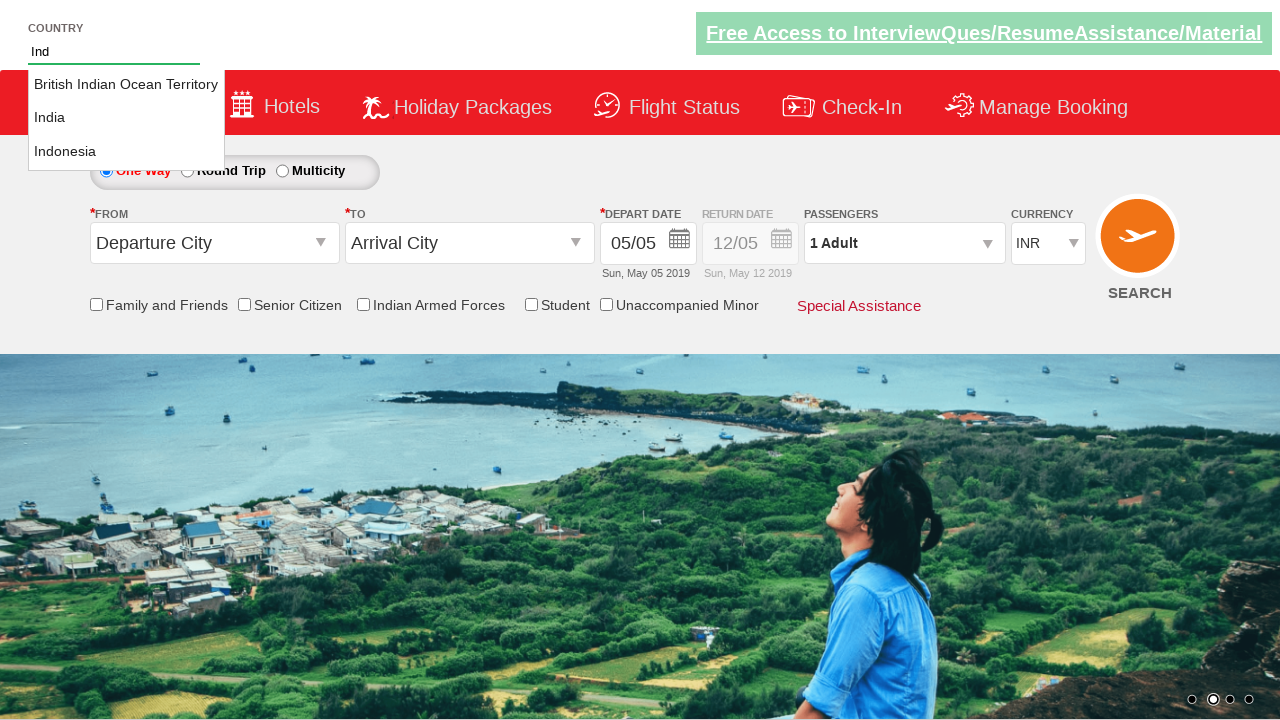

Retrieved all country suggestions from dropdown
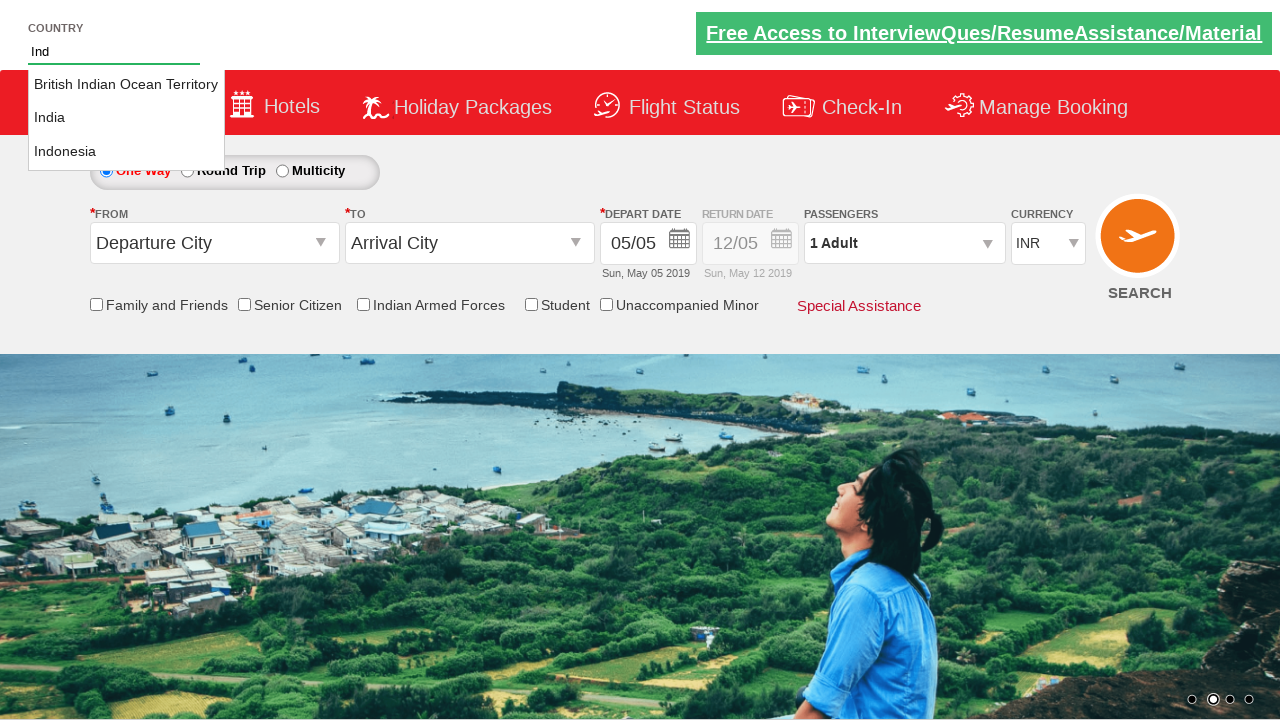

Clicked on 'India' from the dropdown suggestions at (126, 118) on li.ui-menu-item a >> nth=1
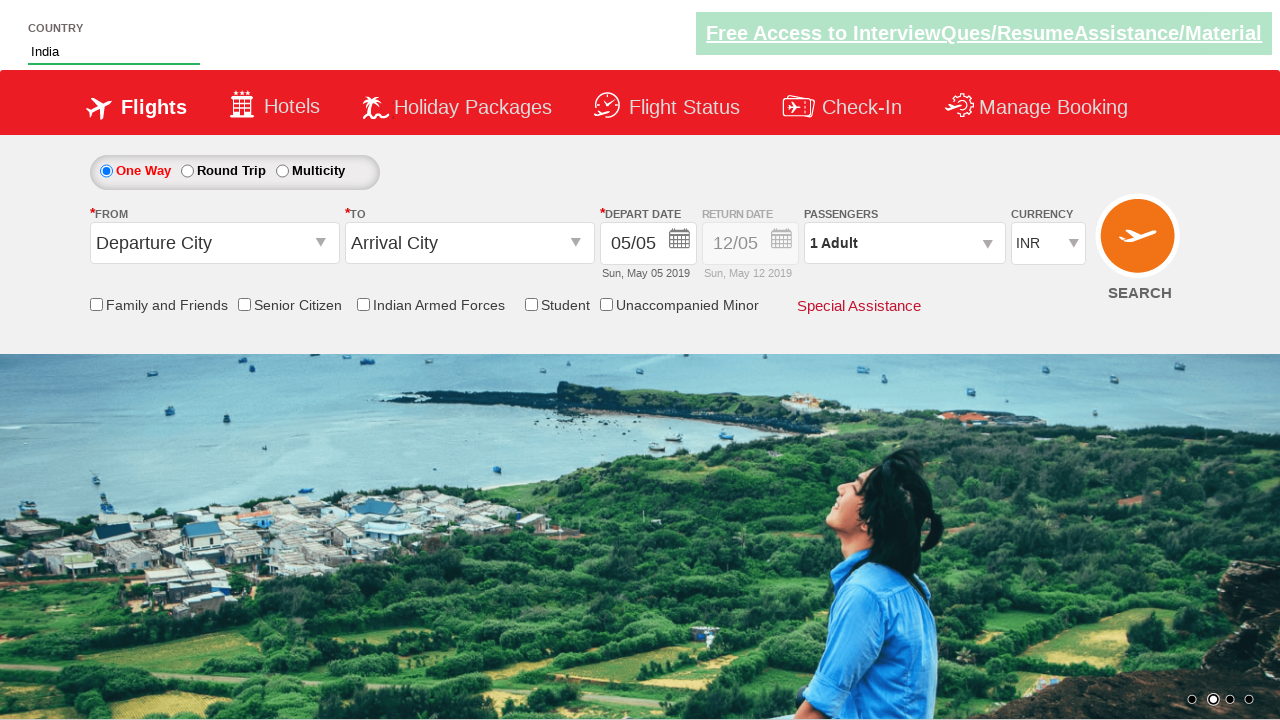

Verified that 'India' was successfully selected in the autocomplete field
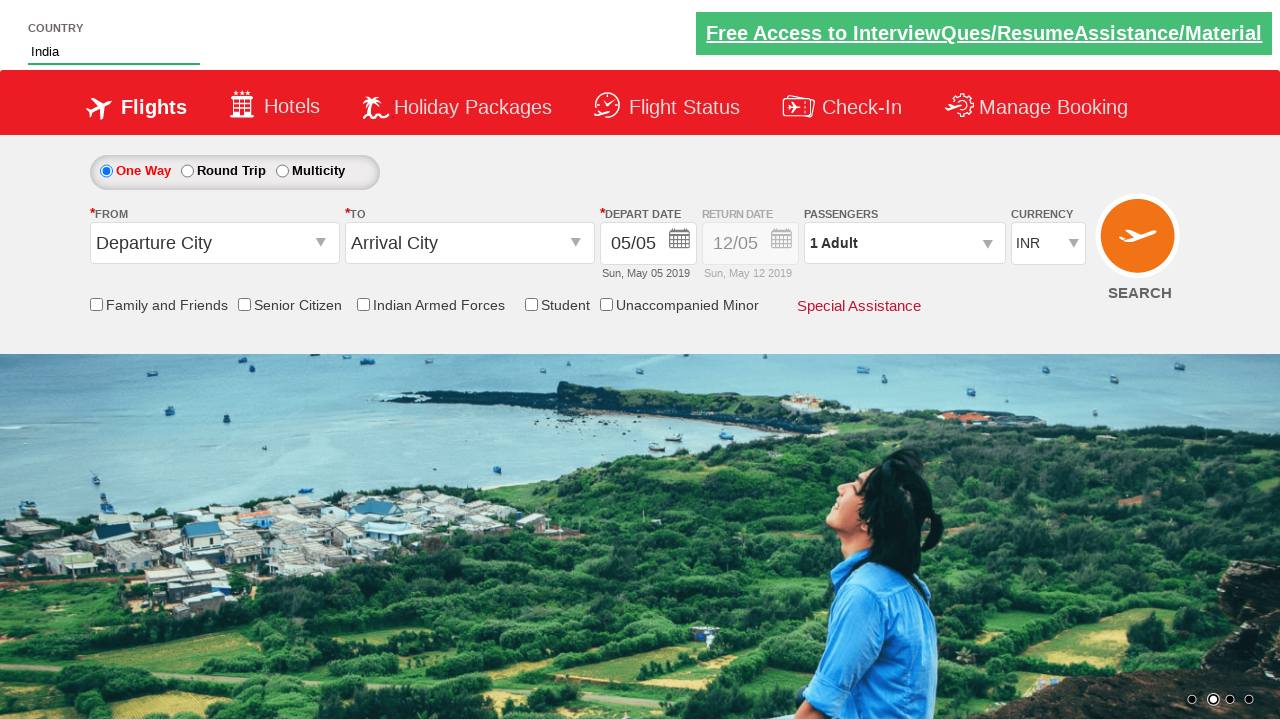

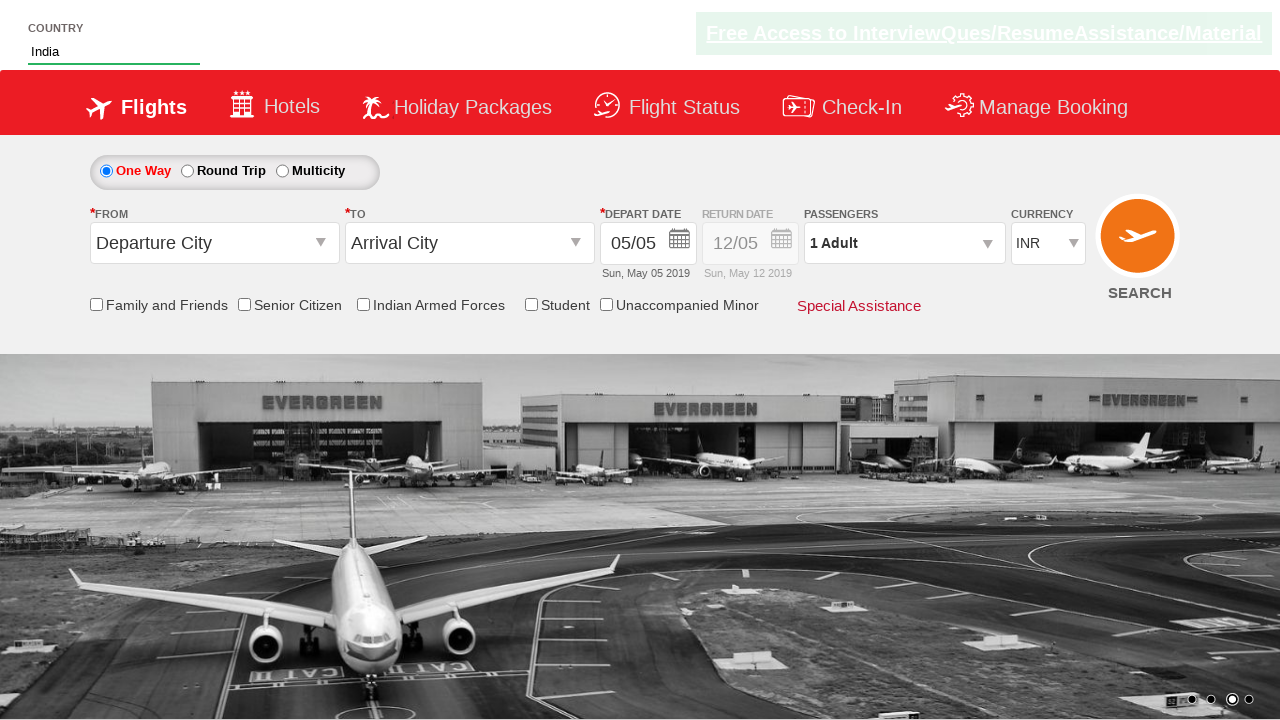